Tests that edits are cancelled when pressing Escape

Starting URL: https://demo.playwright.dev/todomvc

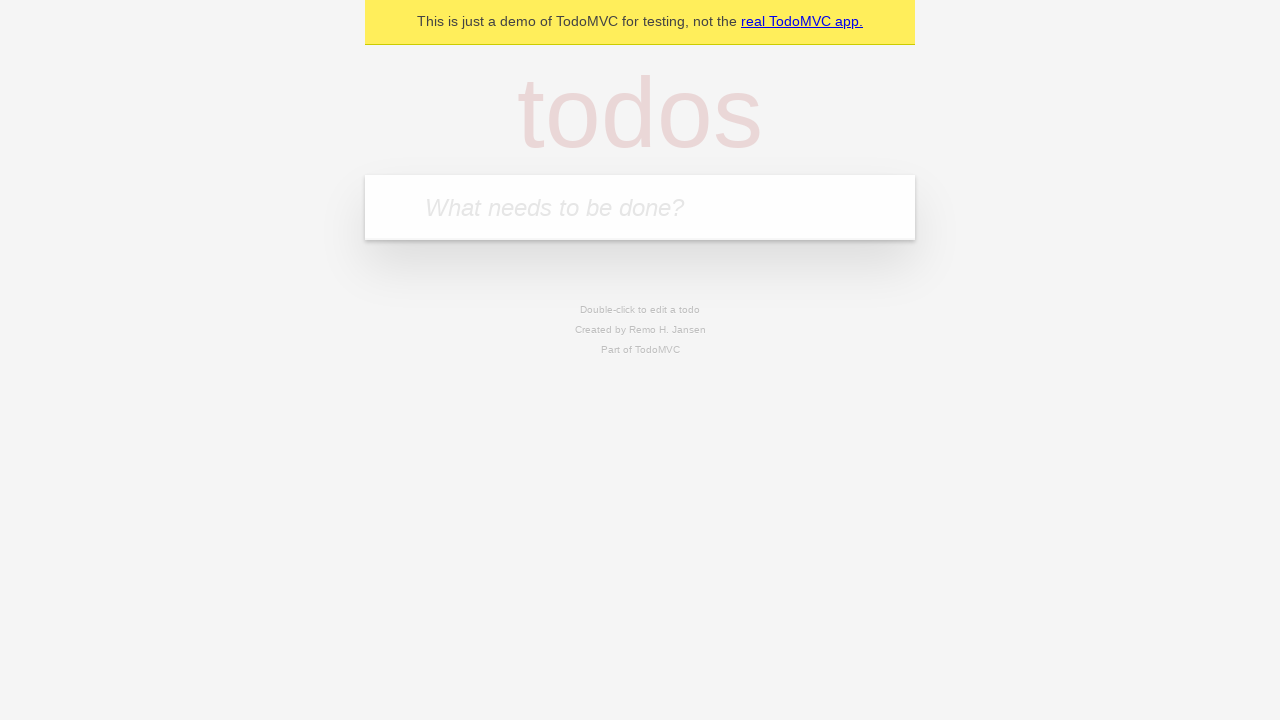

Filled new todo field with 'buy some cheese' on .new-todo
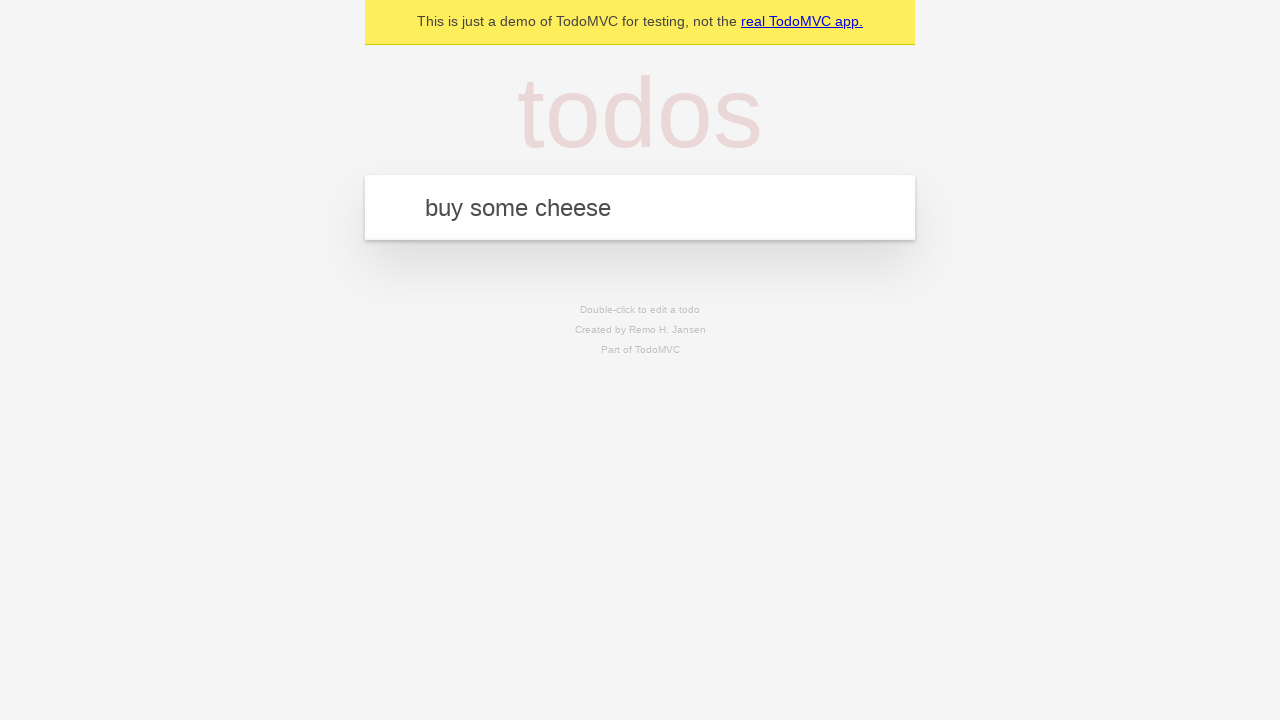

Pressed Enter to add first todo on .new-todo
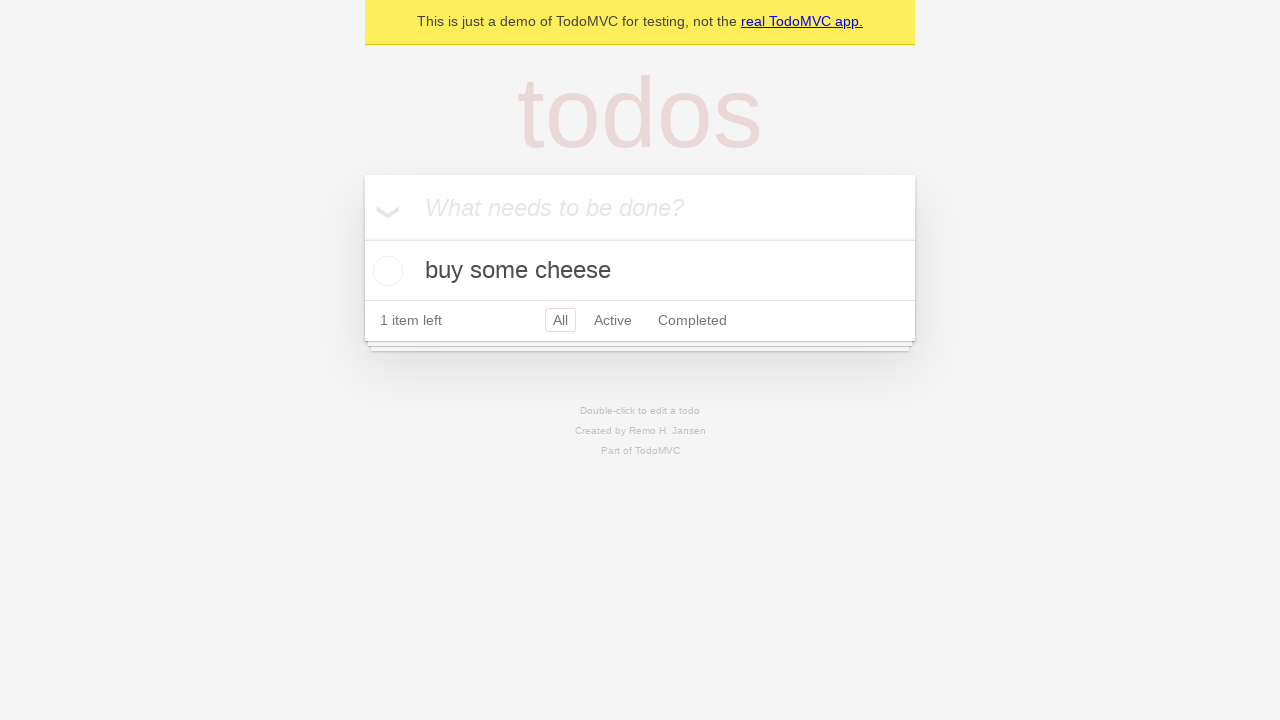

Filled new todo field with 'feed the cat' on .new-todo
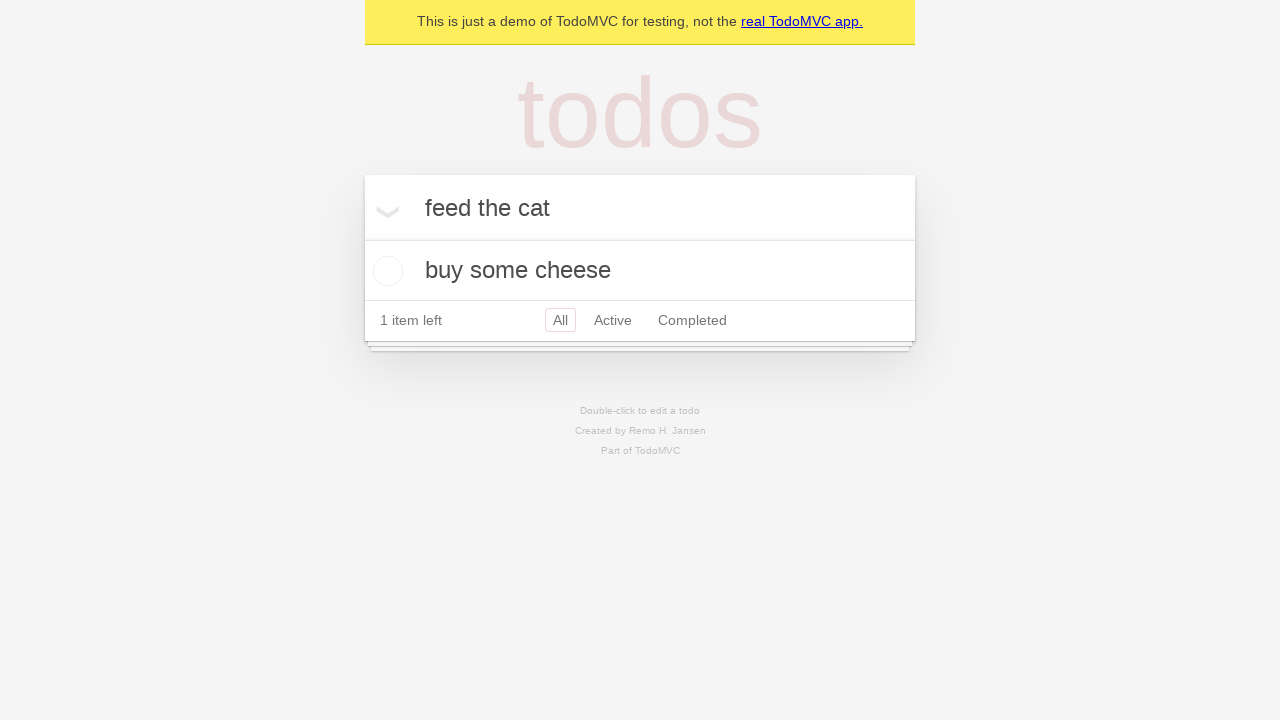

Pressed Enter to add second todo on .new-todo
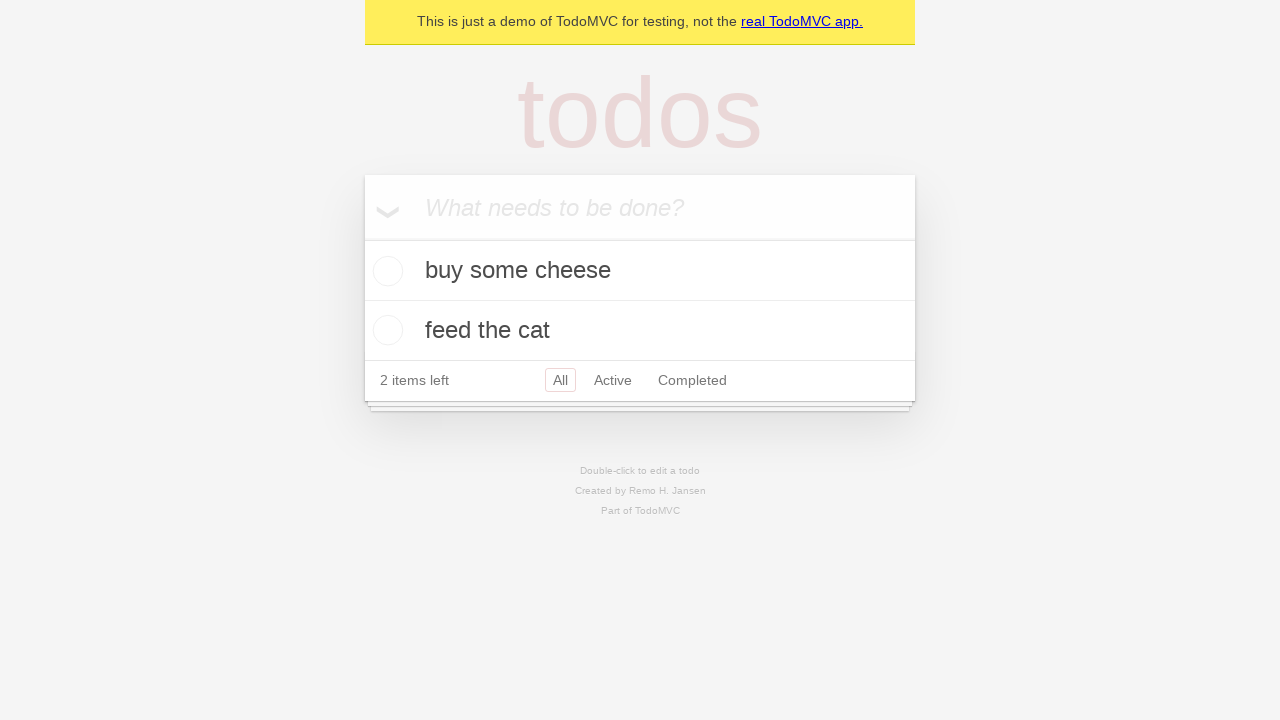

Filled new todo field with 'book a doctors appointment' on .new-todo
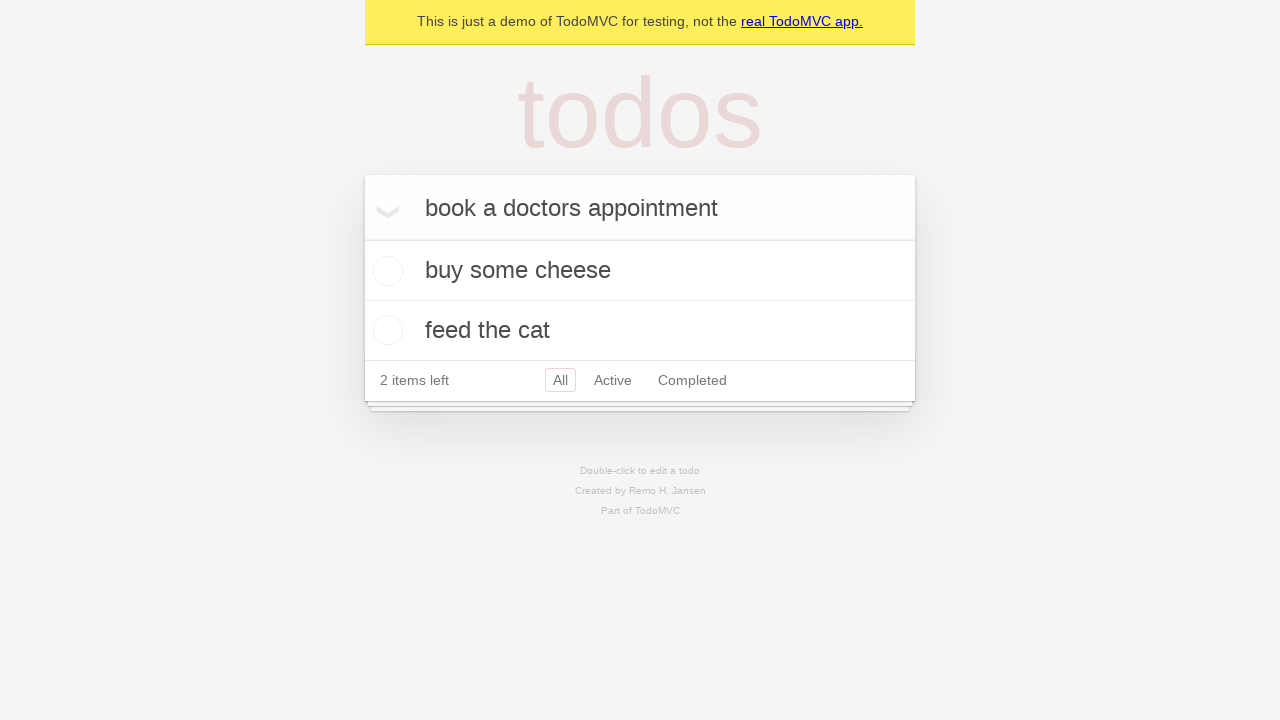

Pressed Enter to add third todo on .new-todo
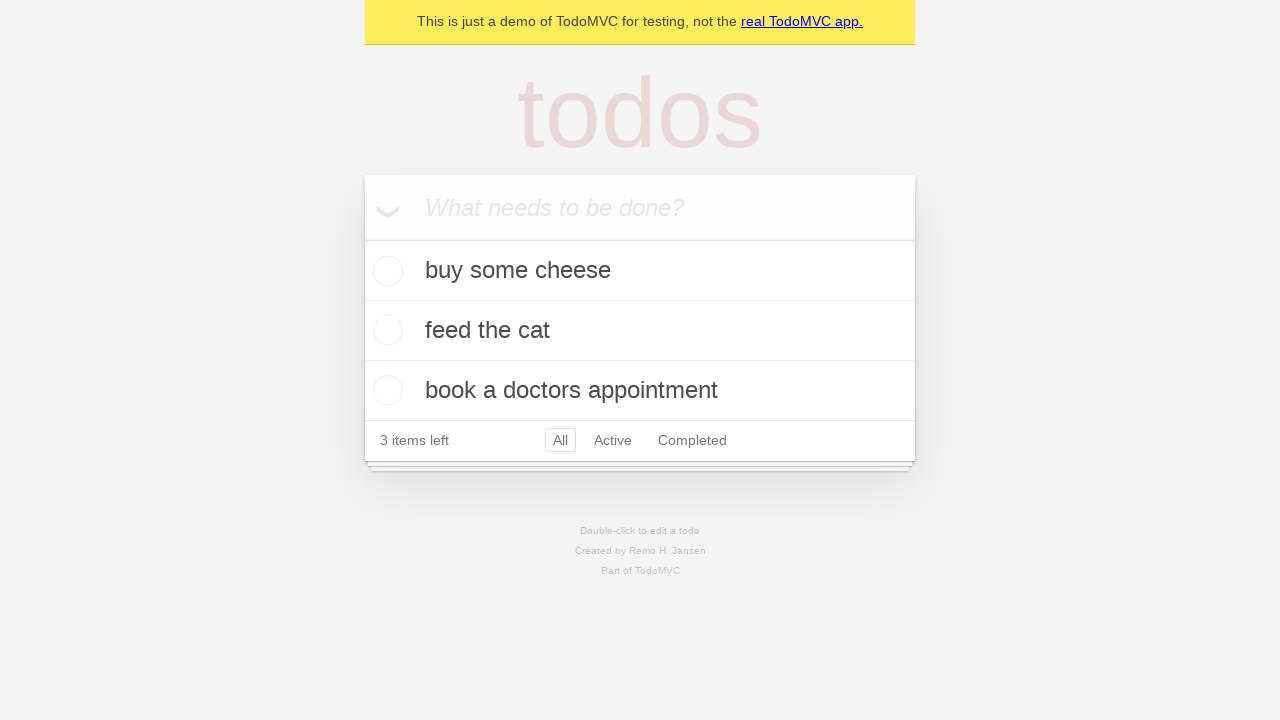

Waited for all three todos to load
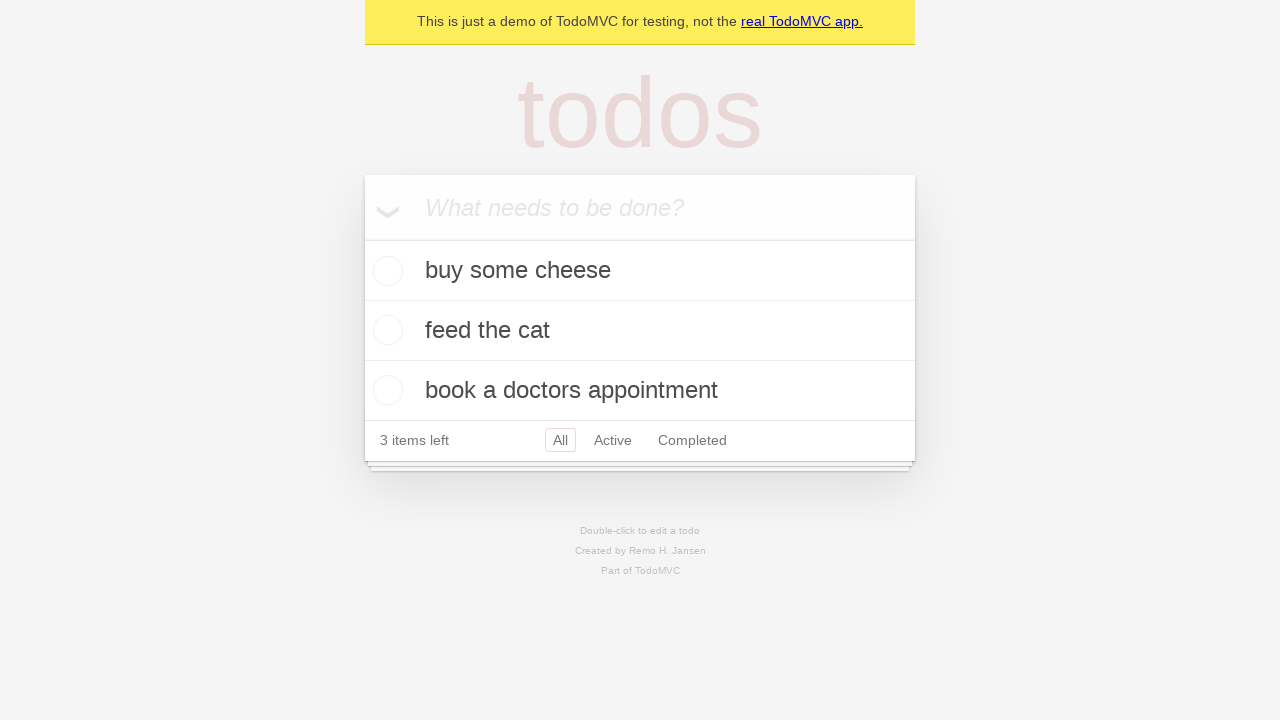

Located all todo items
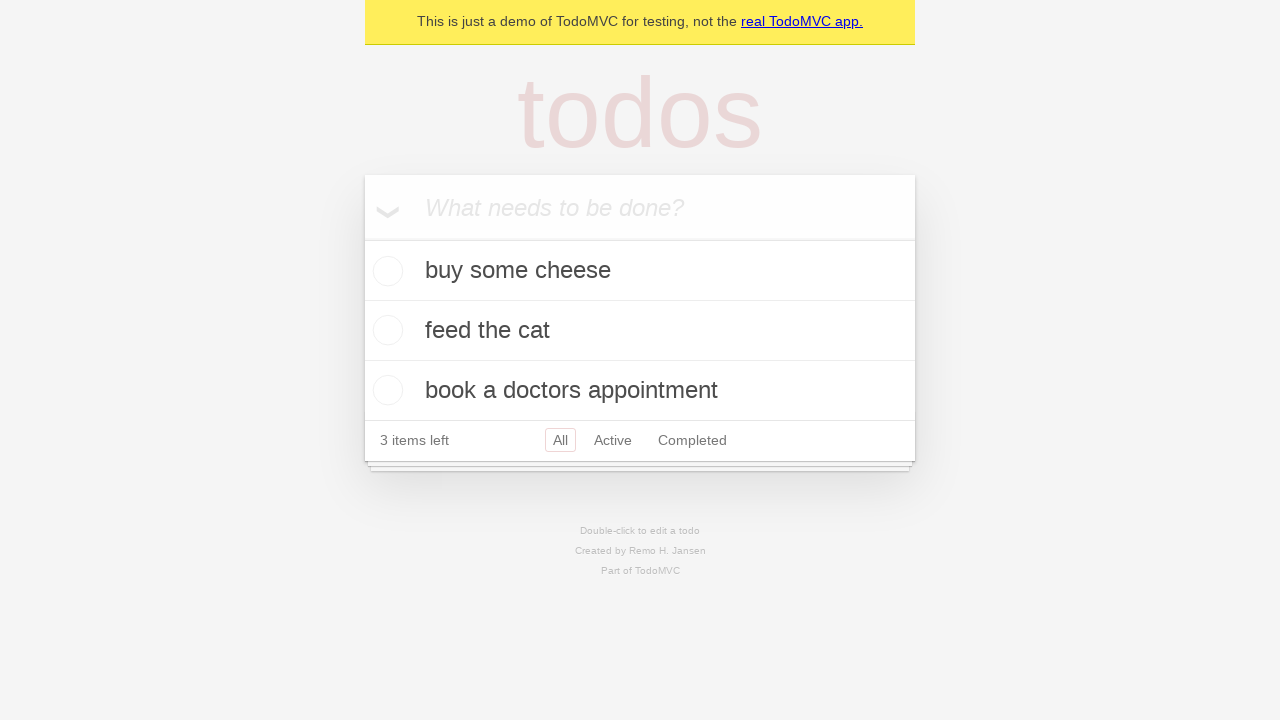

Double-clicked on second todo to enter edit mode at (640, 331) on .todo-list li >> nth=1
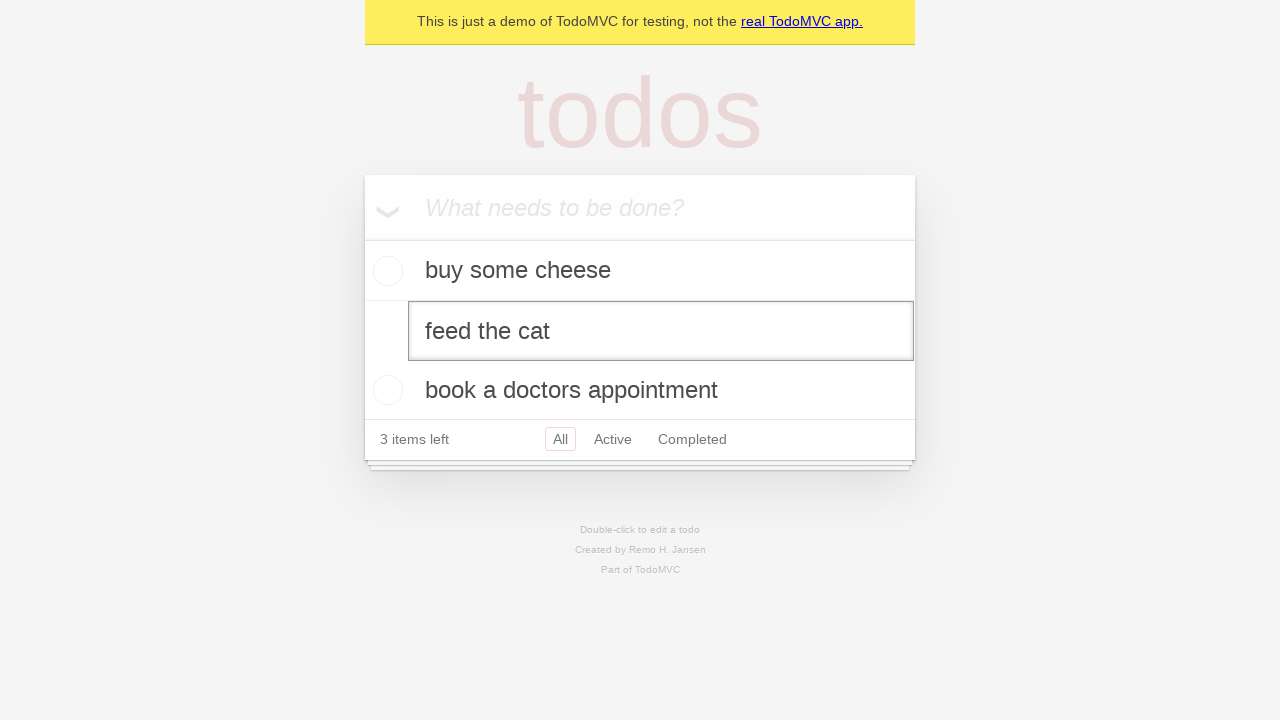

Pressed Escape to cancel edits on .todo-list li >> nth=1 >> .edit
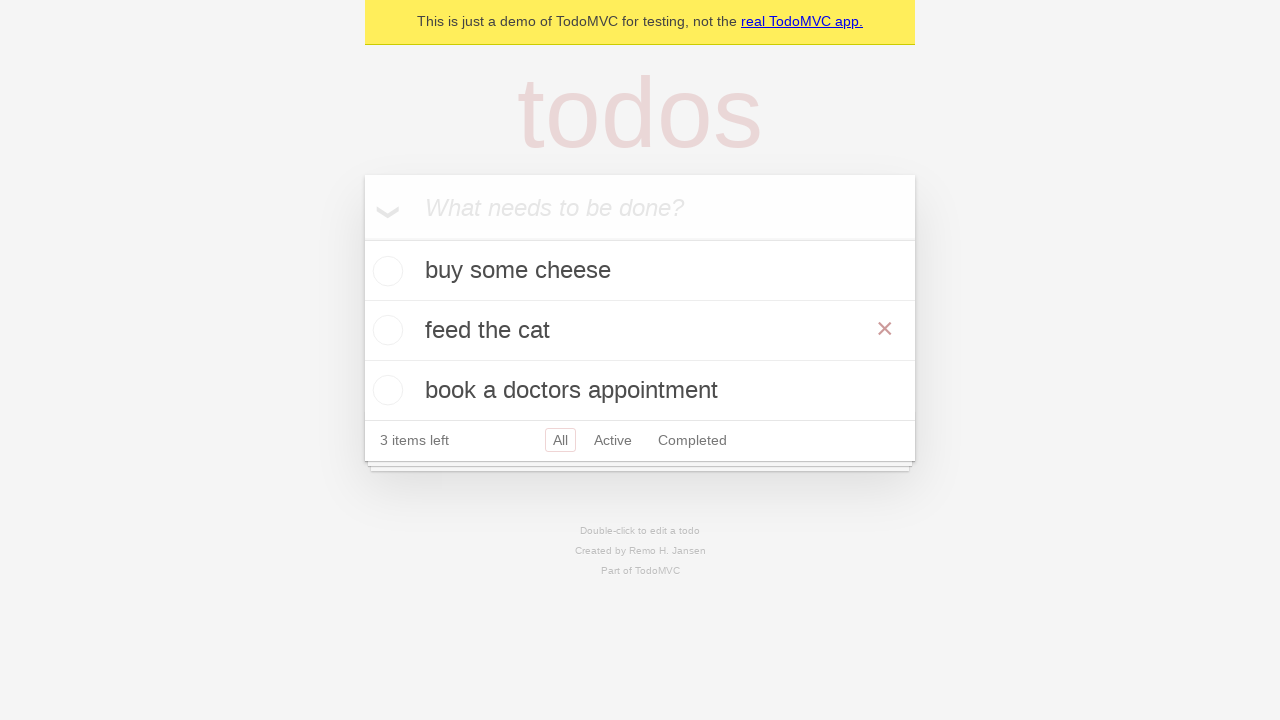

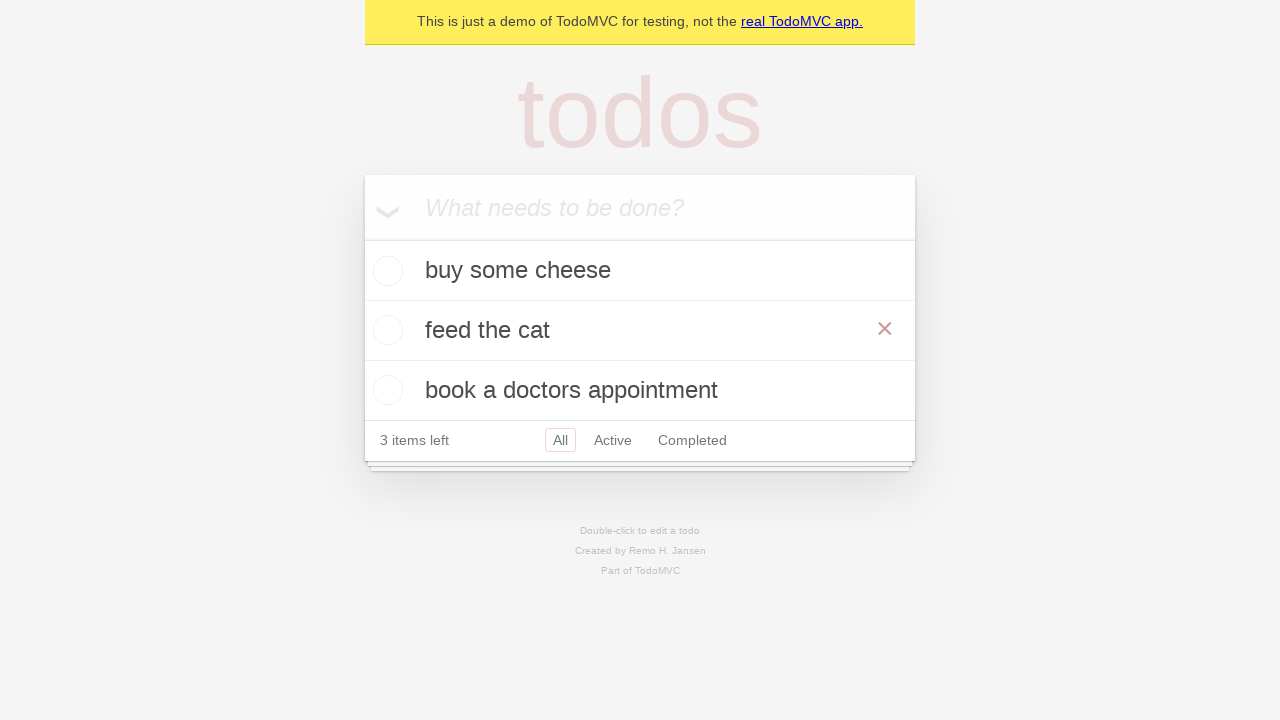